Navigates to a YouTube playlist page and verifies that video titles are displayed

Starting URL: https://www.youtube.com/playlist?list=PLUDwpEzHYYLtgkXK6YaZ4I2XcsjMqIaEa

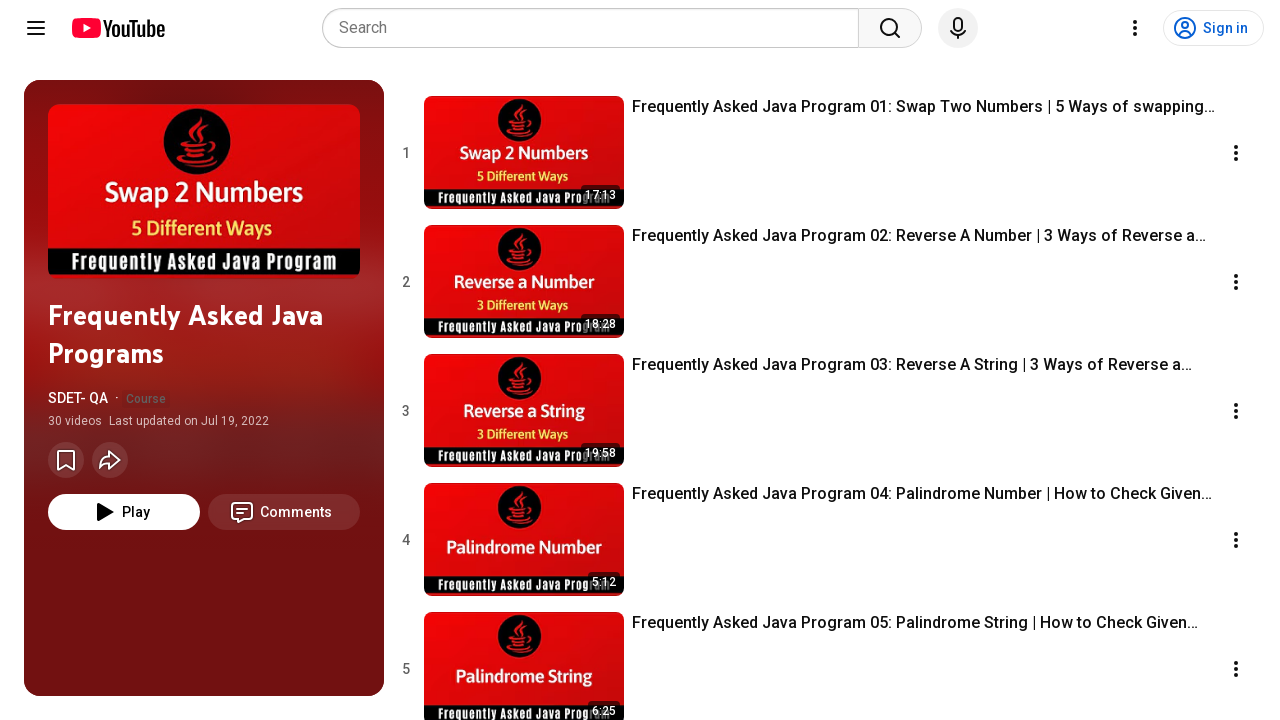

Navigated to YouTube playlist page
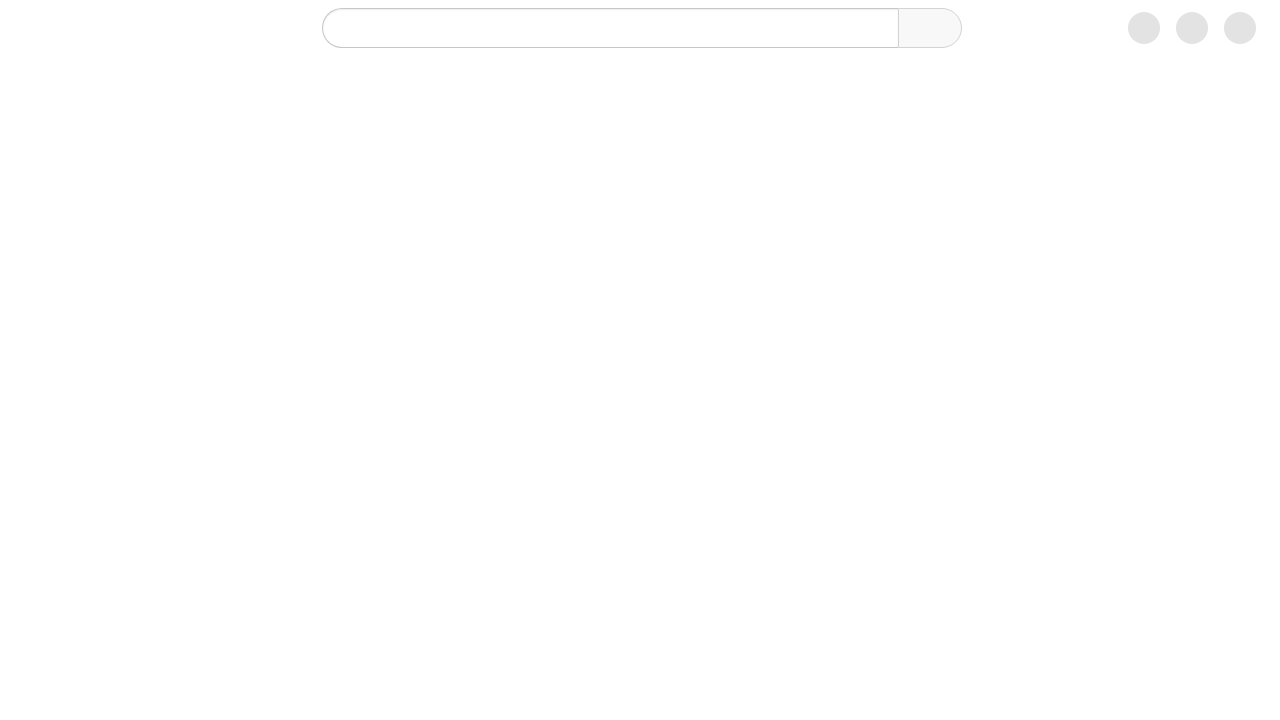

Video titles loaded on the playlist page
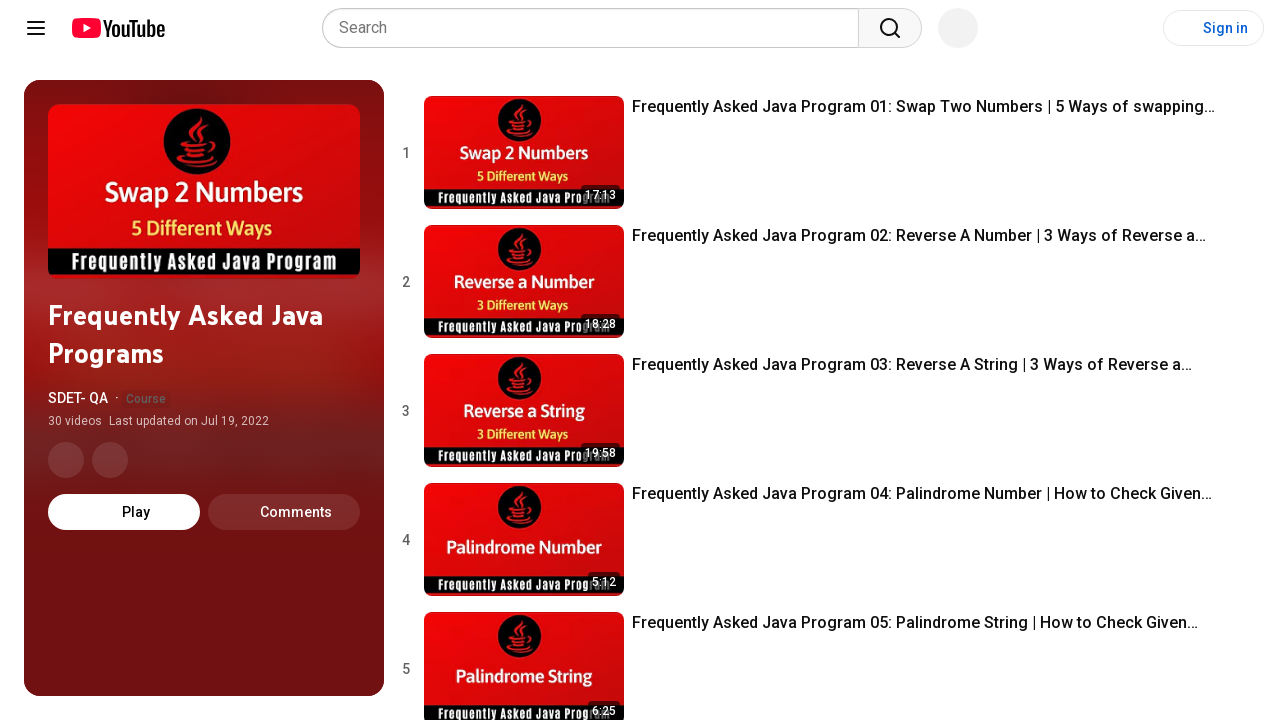

Found 30 video titles on the playlist
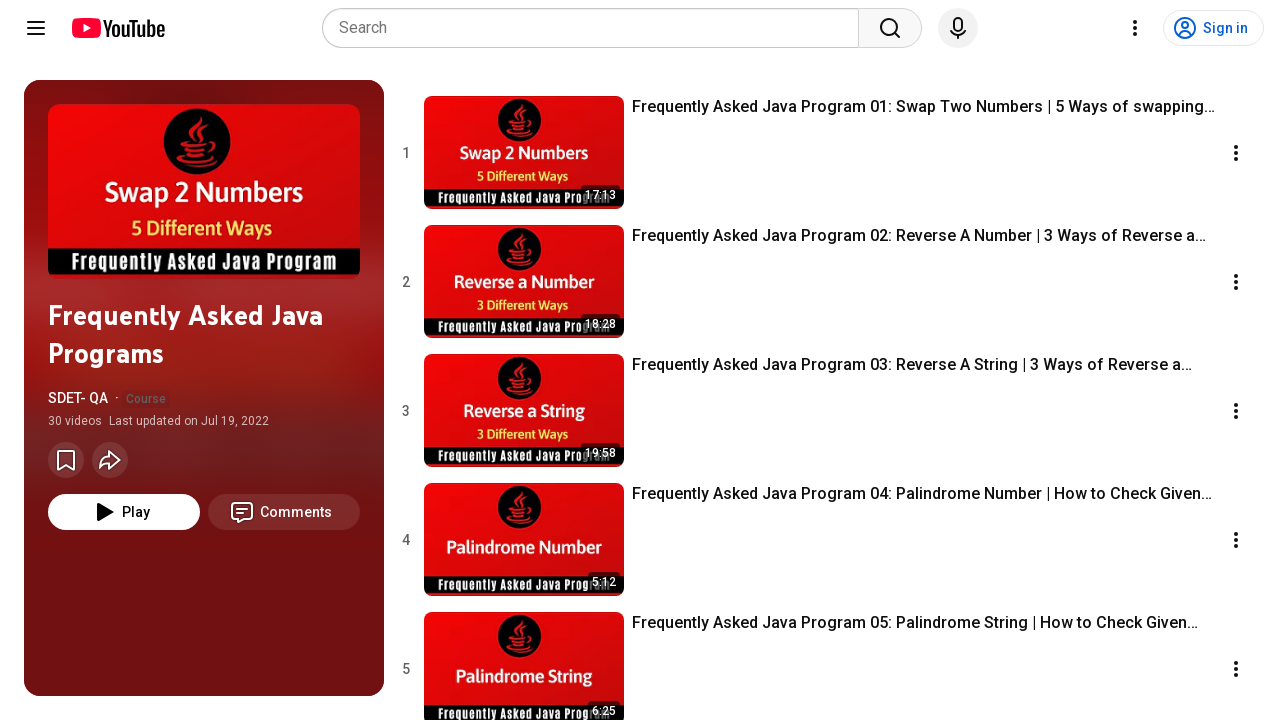

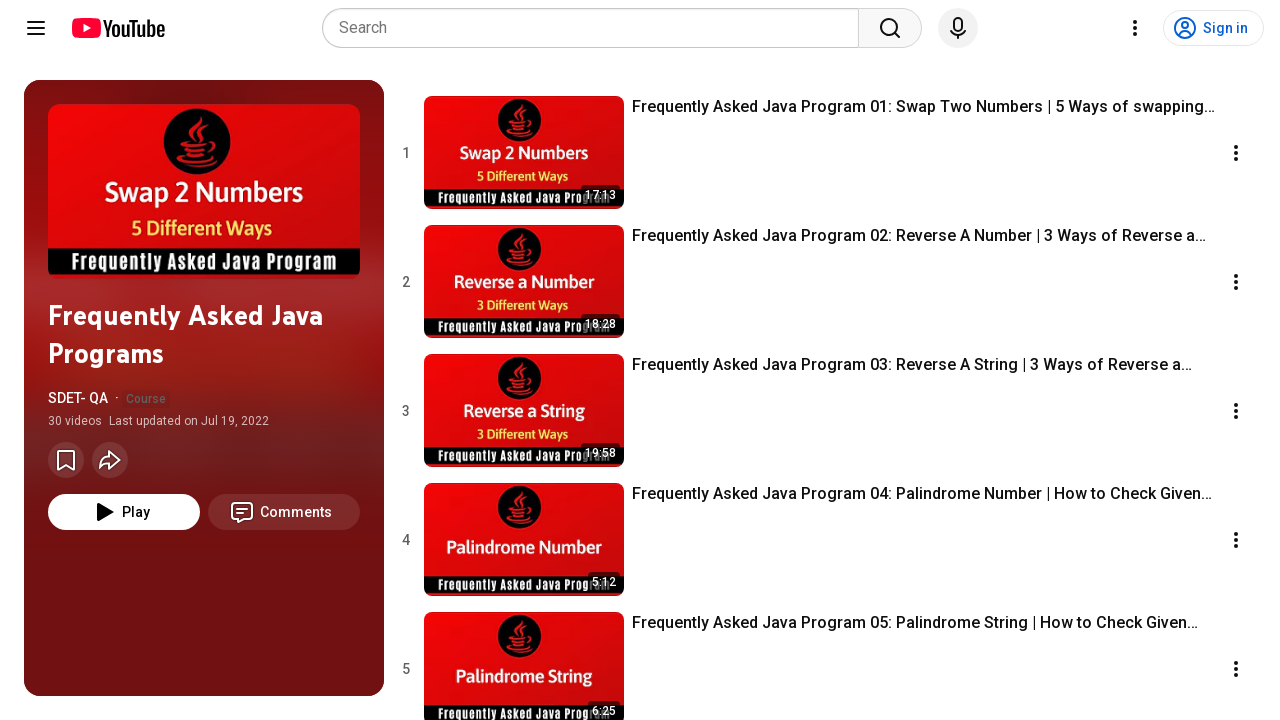